Tests page scrolling functionality and table interaction by scrolling the page vertically and then scrolling within a fixed-header table element

Starting URL: http://qaclickacademy.com/practice.php

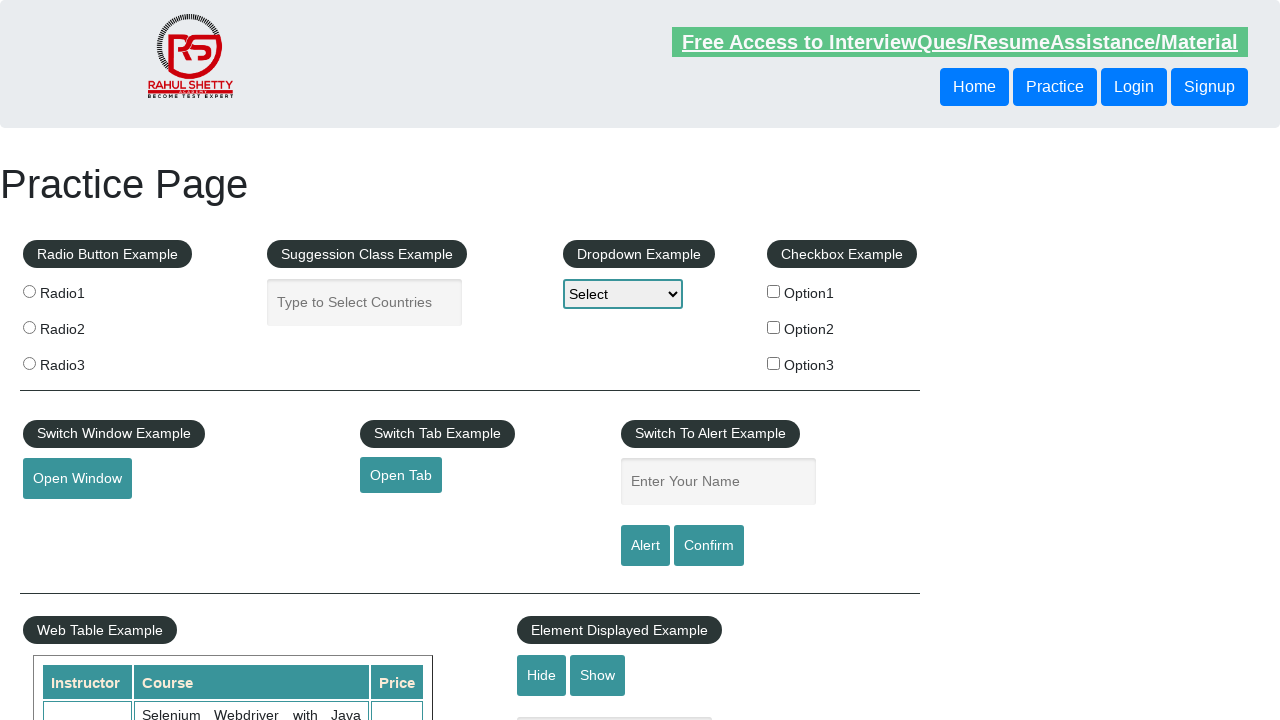

Scrolled page vertically down by 450 pixels
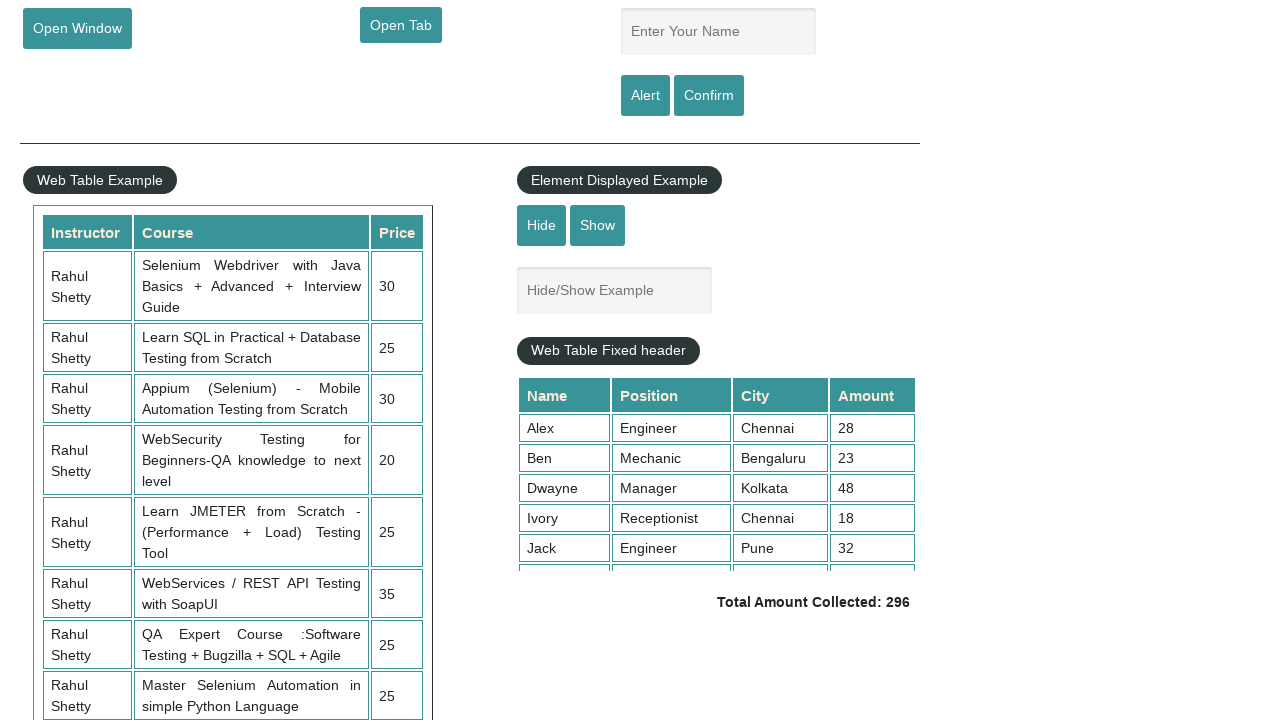

Scrolled within fixed-header table element by 500 pixels
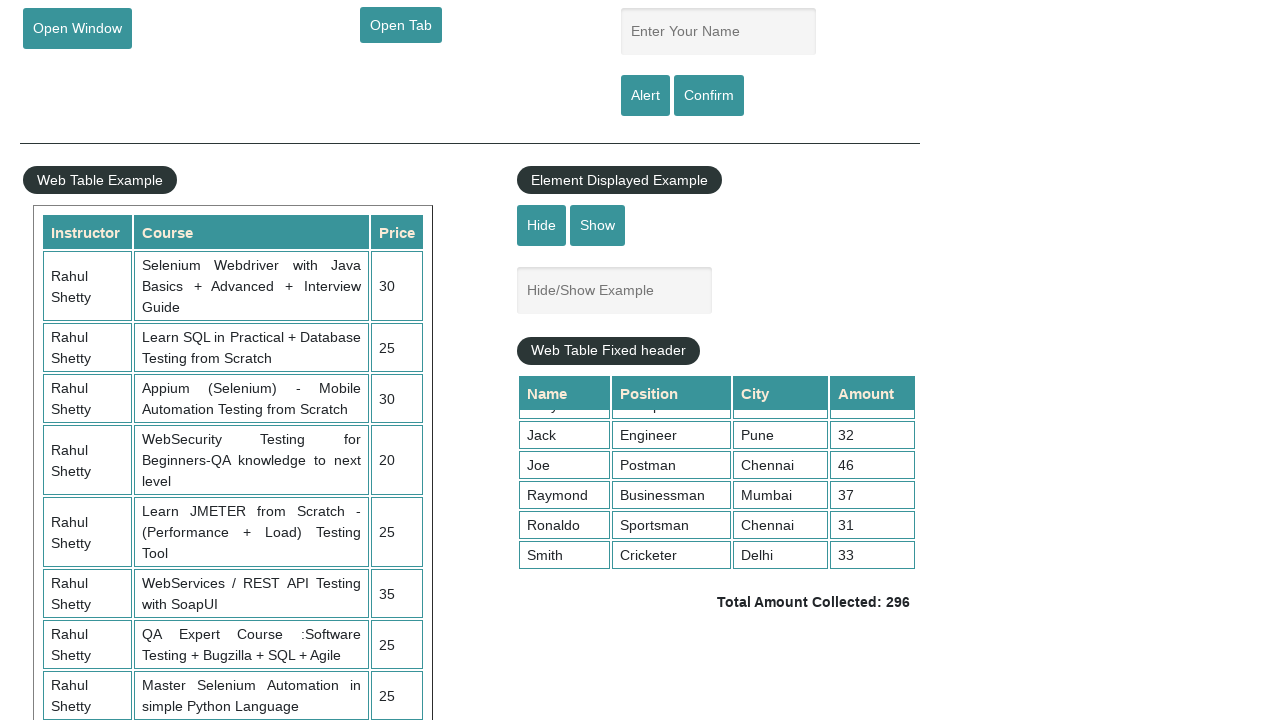

Table header column 4 is visible and interactable
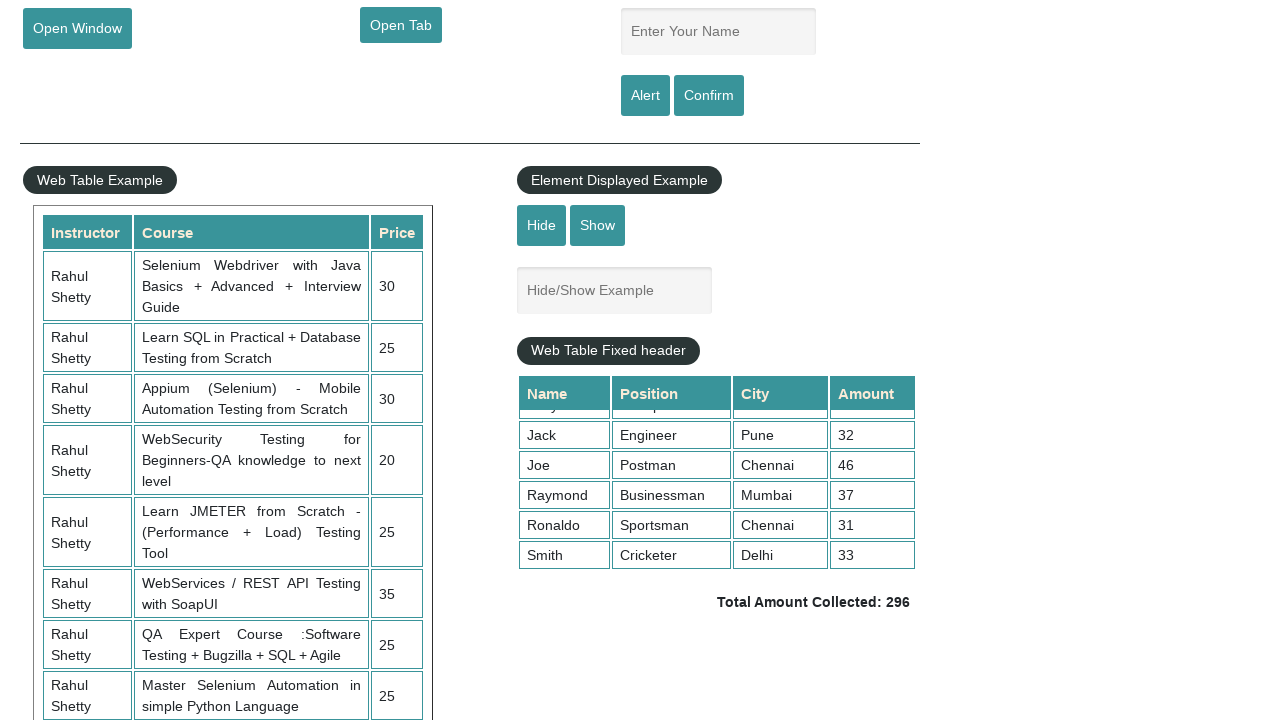

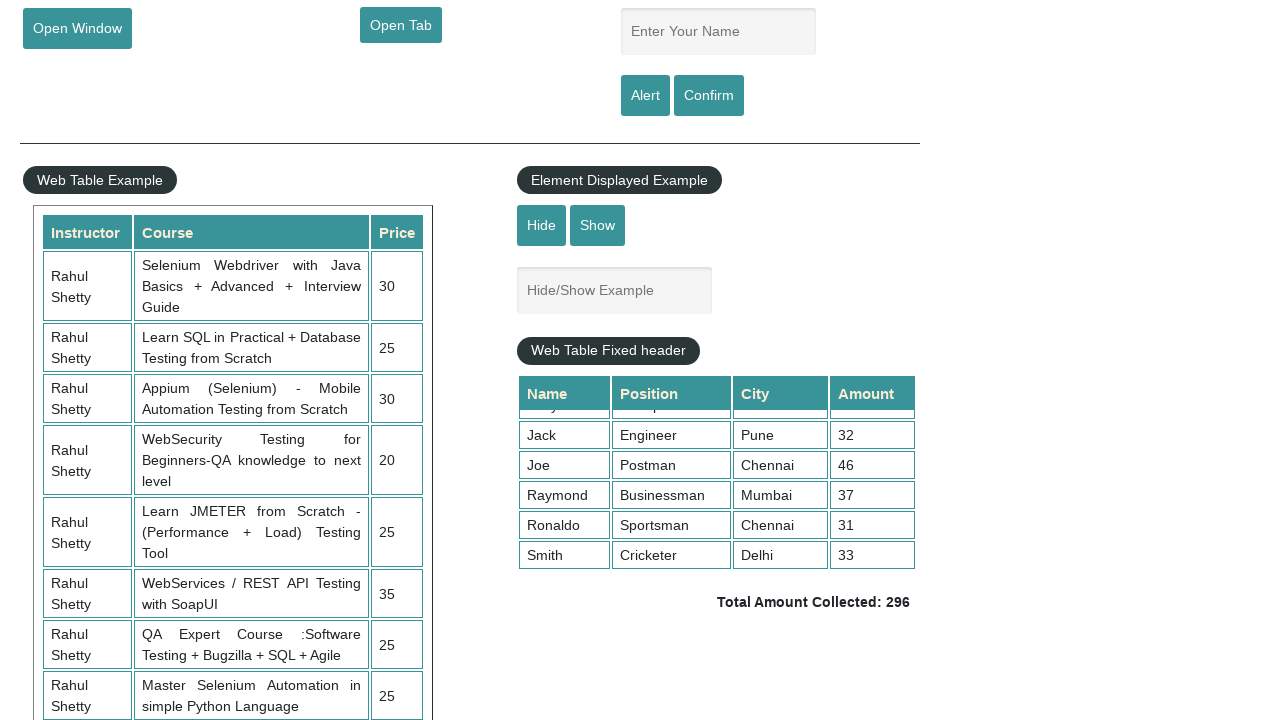